Solves a math problem by extracting a value from an image attribute, calculating the result, and submitting a form with checkbox and radio button selections

Starting URL: http://suninjuly.github.io/get_attribute.html

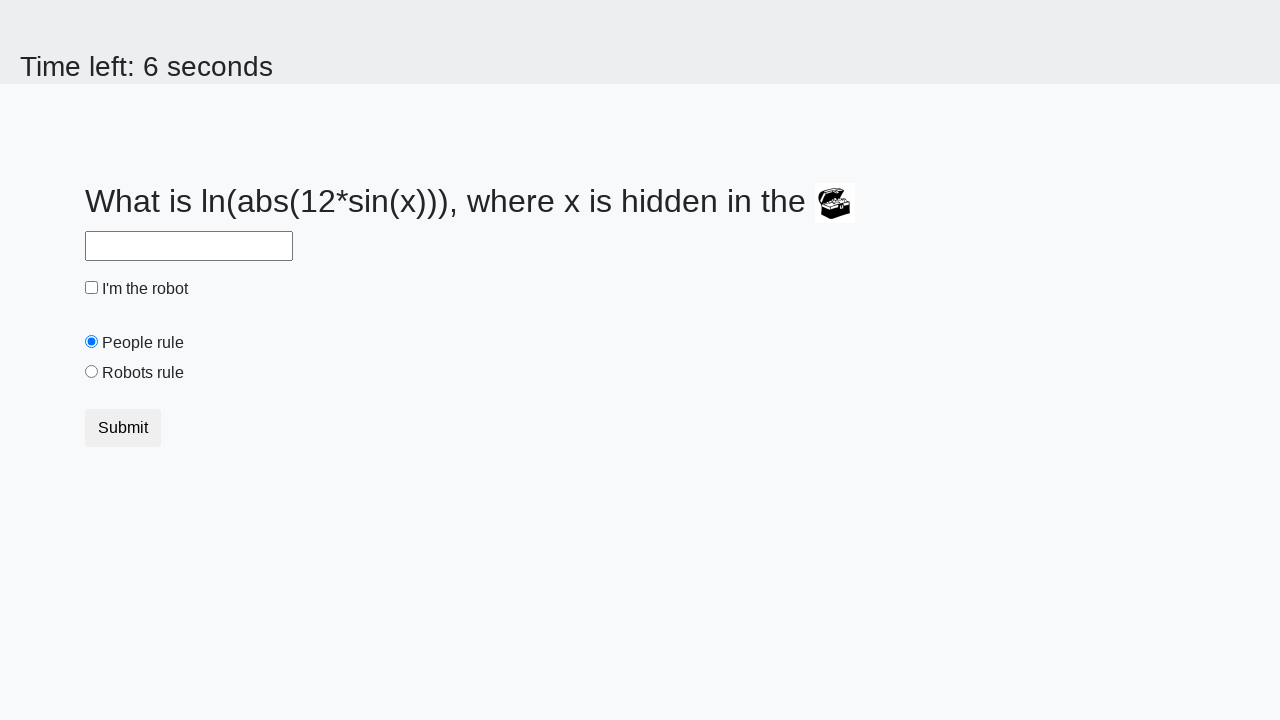

Located the image element
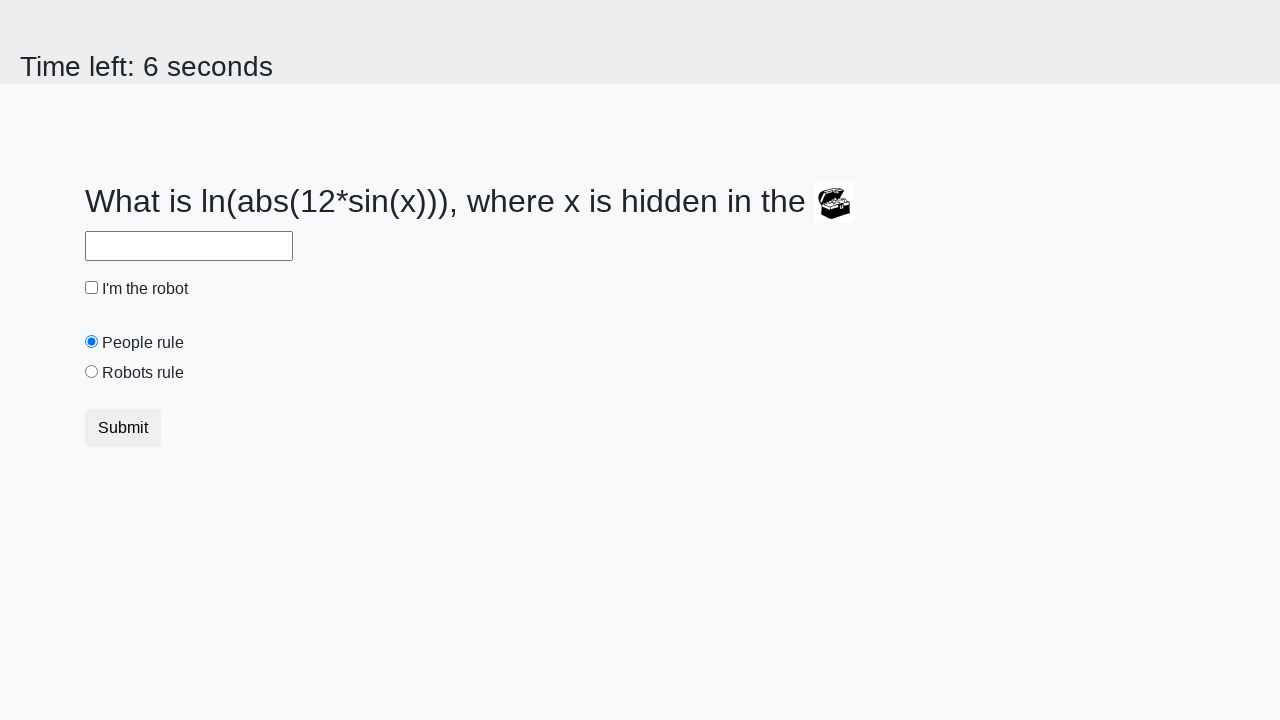

Extracted value '189' from image attribute 'valuex'
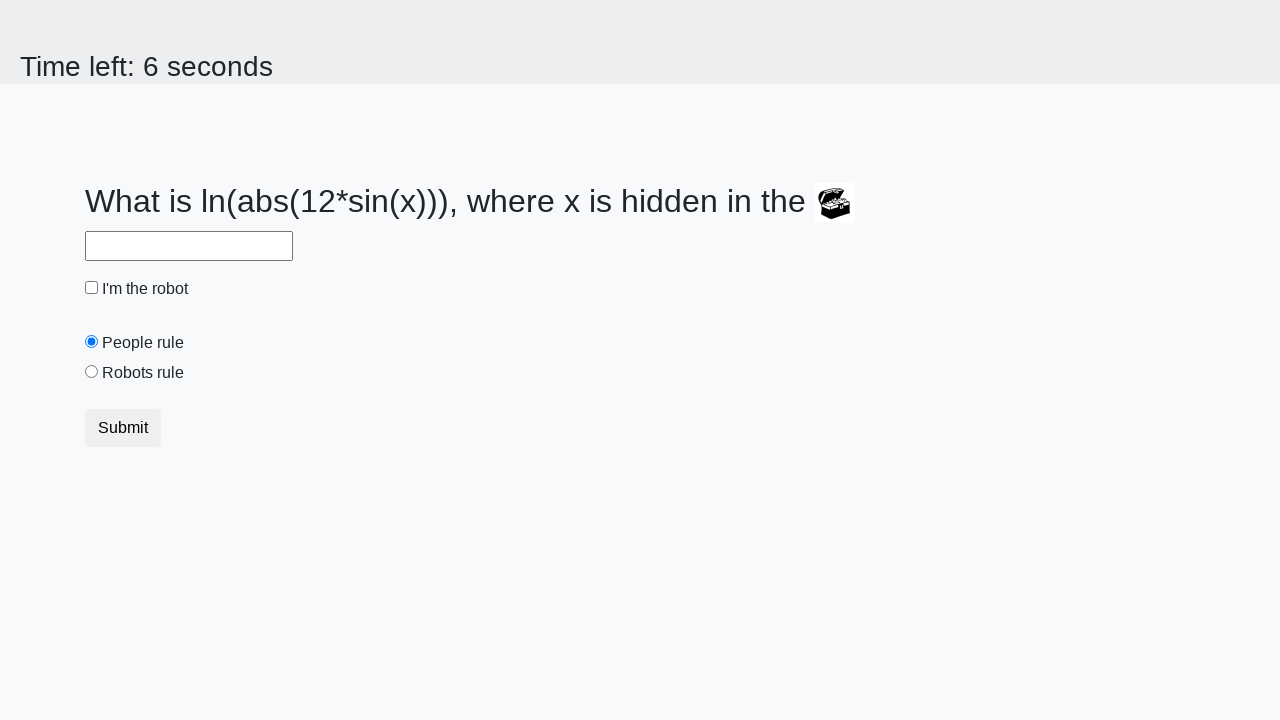

Filled answer field with calculated result: 1.7578260970487882 on #answer
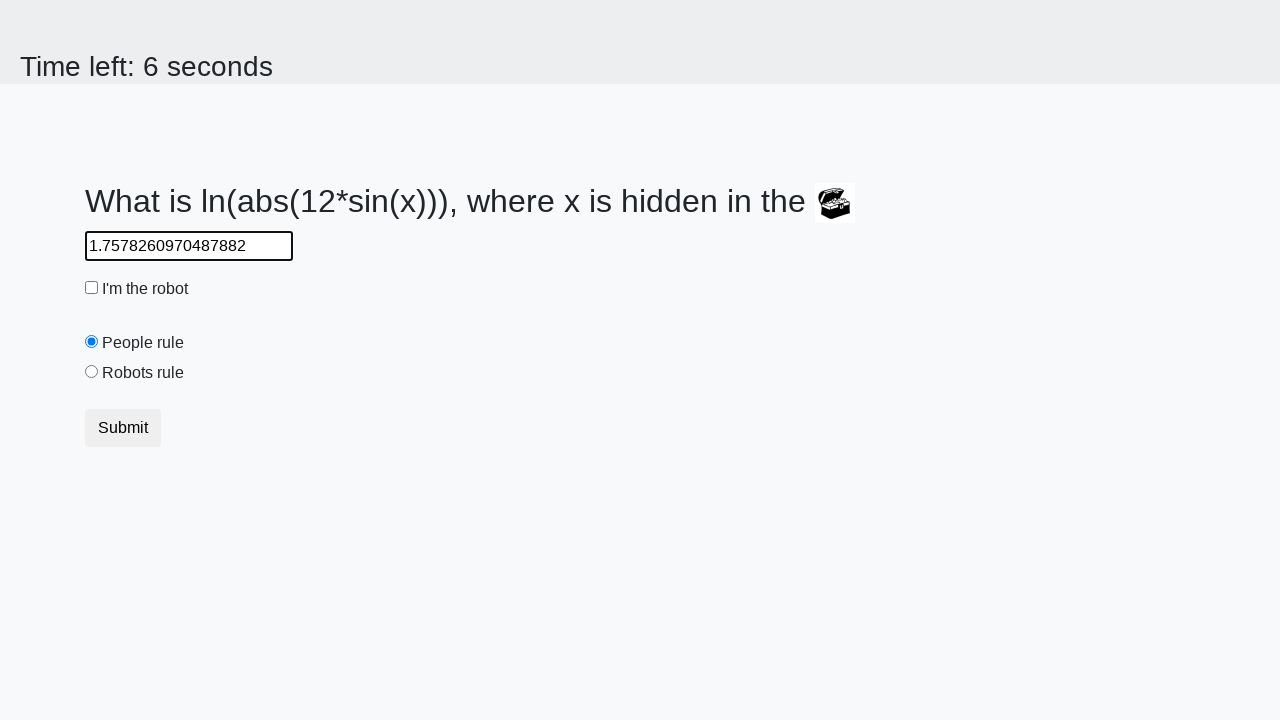

Checked the robot checkbox at (92, 288) on #robotCheckbox
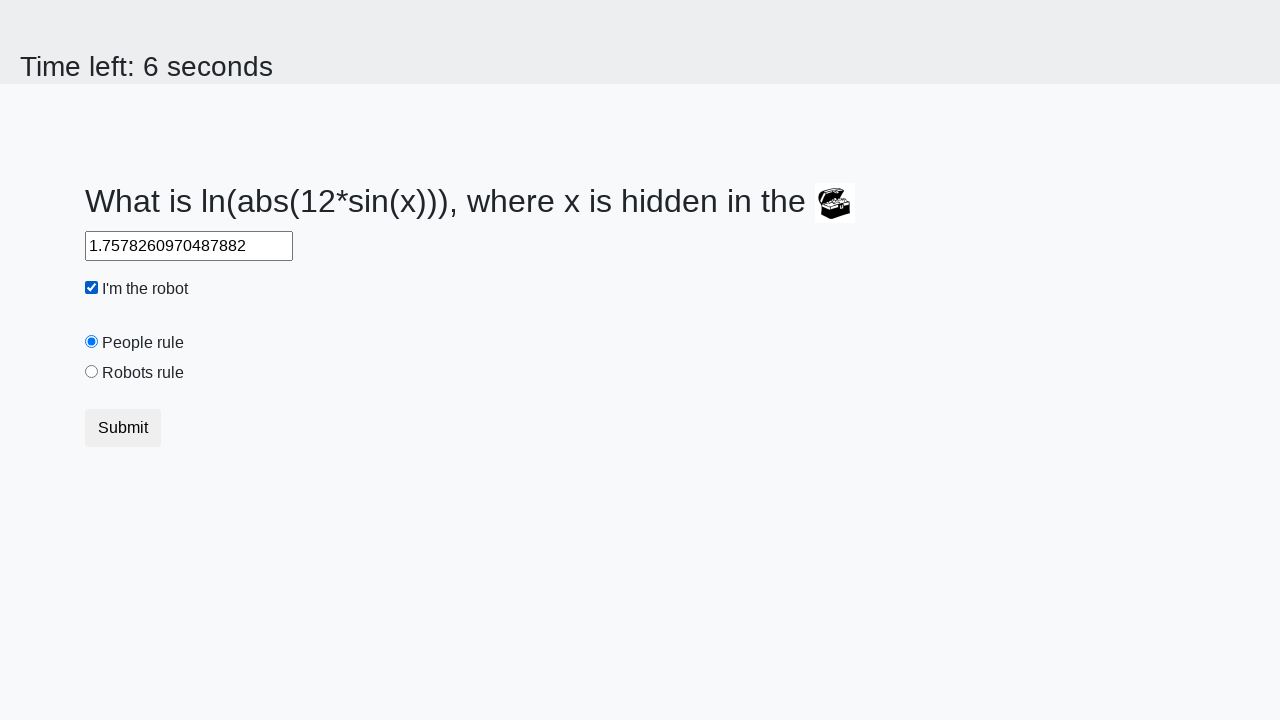

Selected 'robots rule' radio button at (92, 372) on #robotsRule
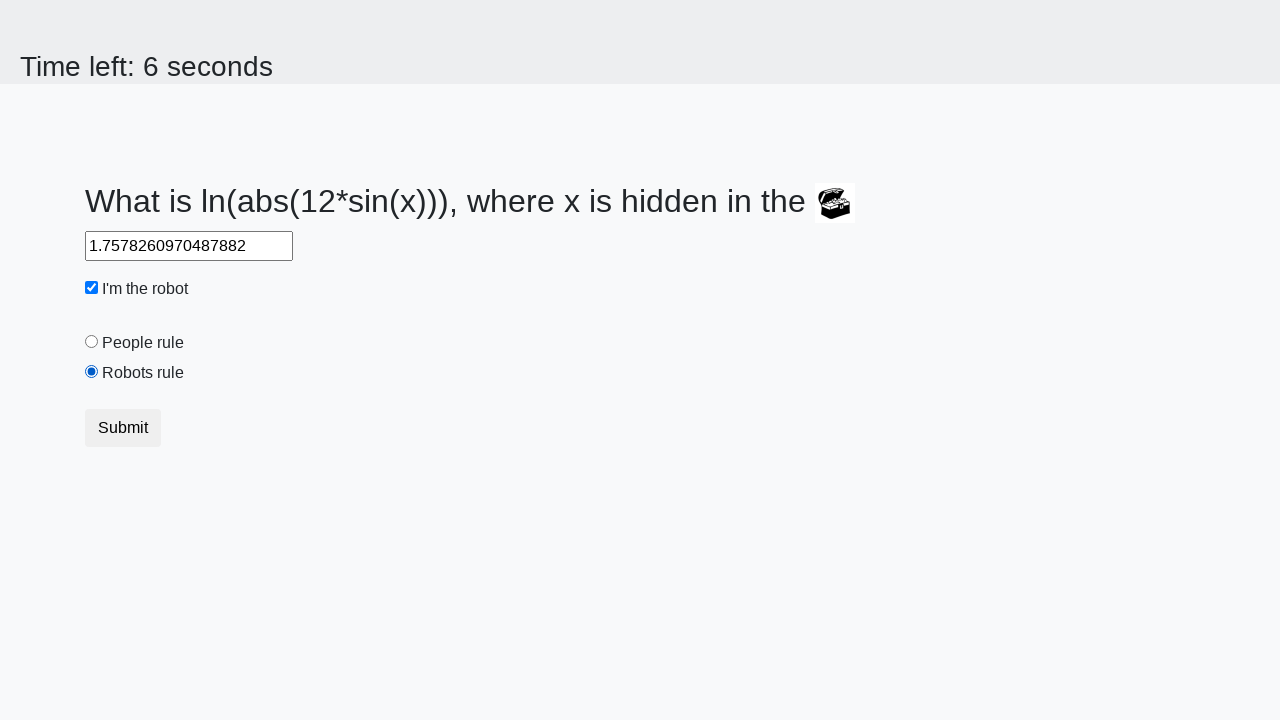

Submitted the form at (123, 428) on .btn
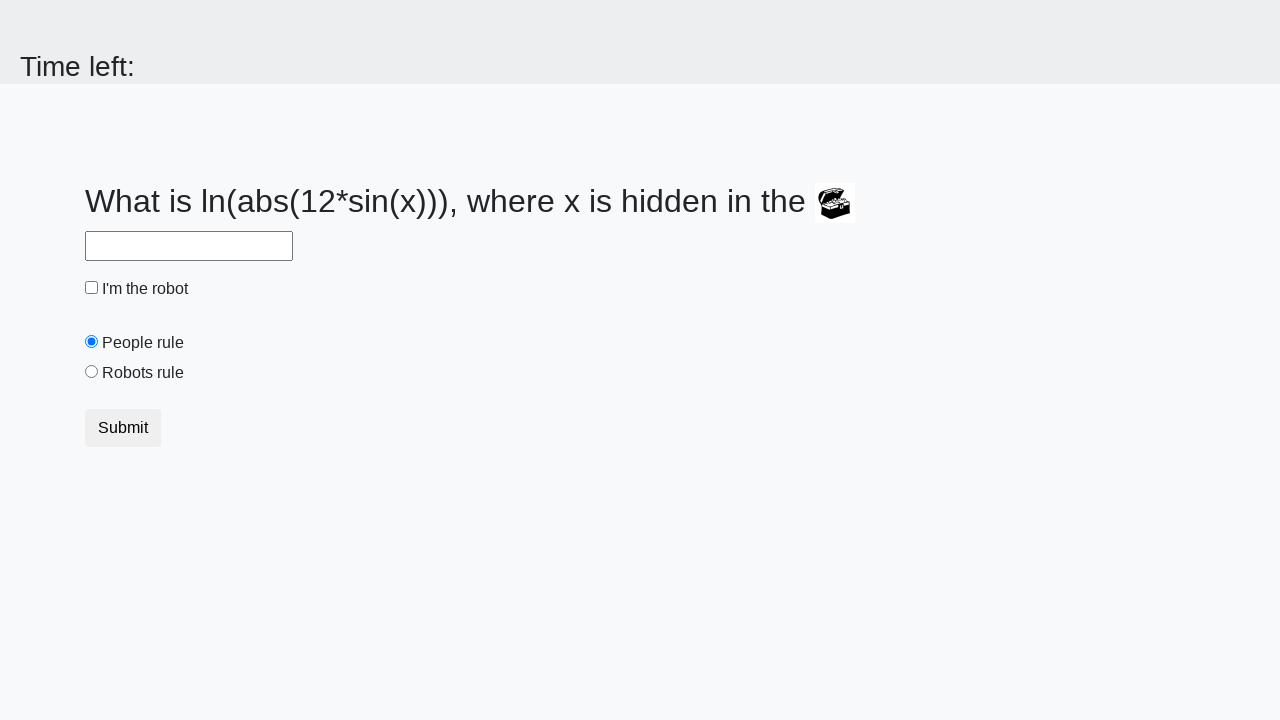

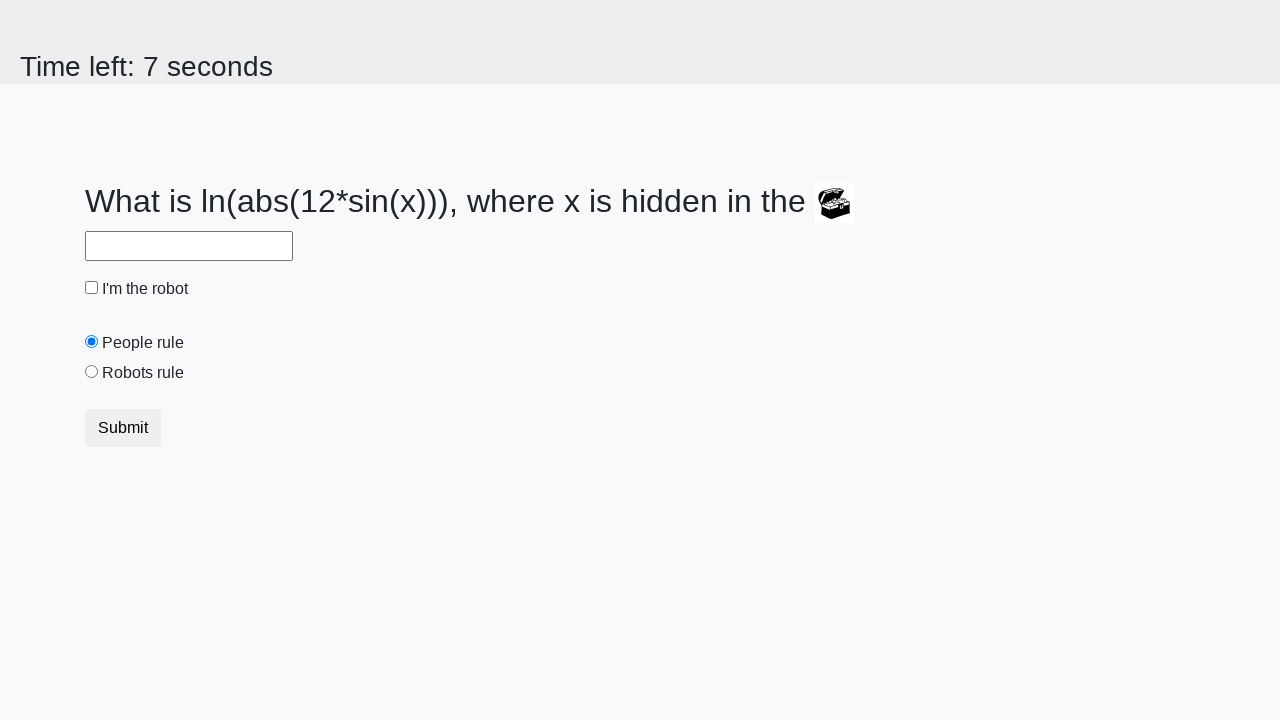